Tests an e-commerce vegetable shopping flow by searching for products, adding Cashews to cart, and proceeding through checkout to place an order

Starting URL: https://rahulshettyacademy.com/seleniumPractise/#/

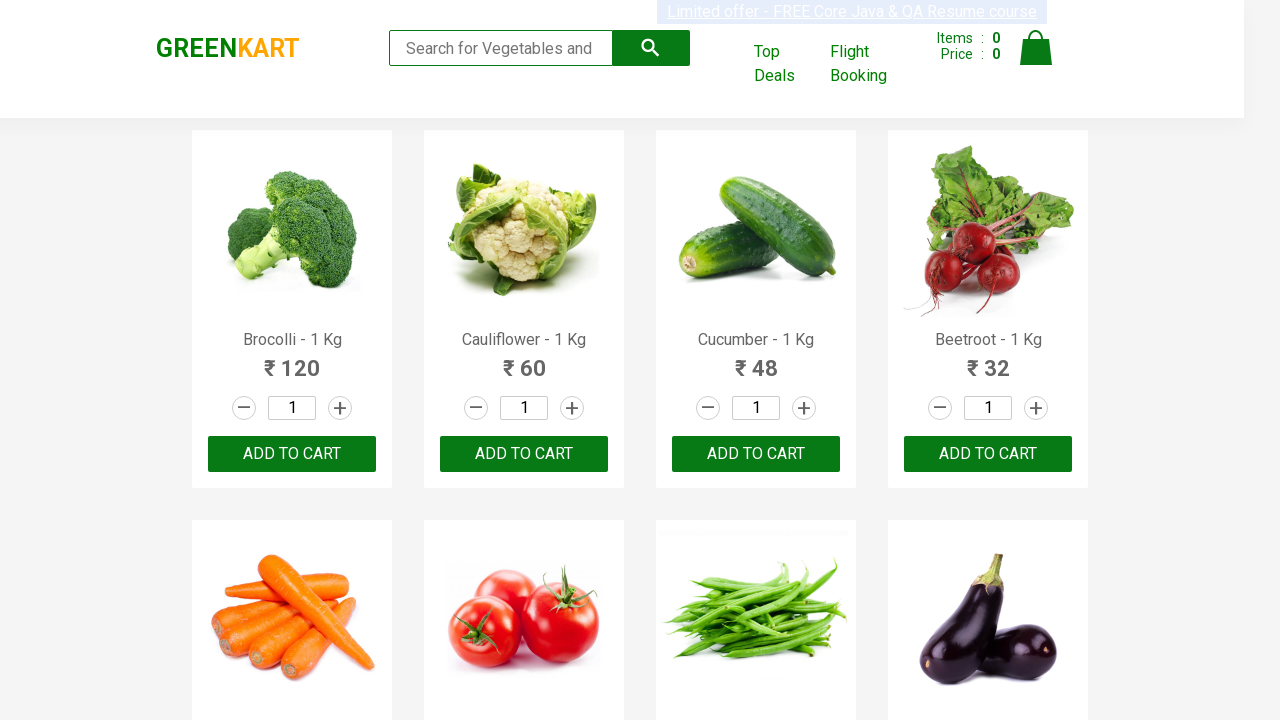

Filled search field with 'ca' to search for Cashews on .search-keyword
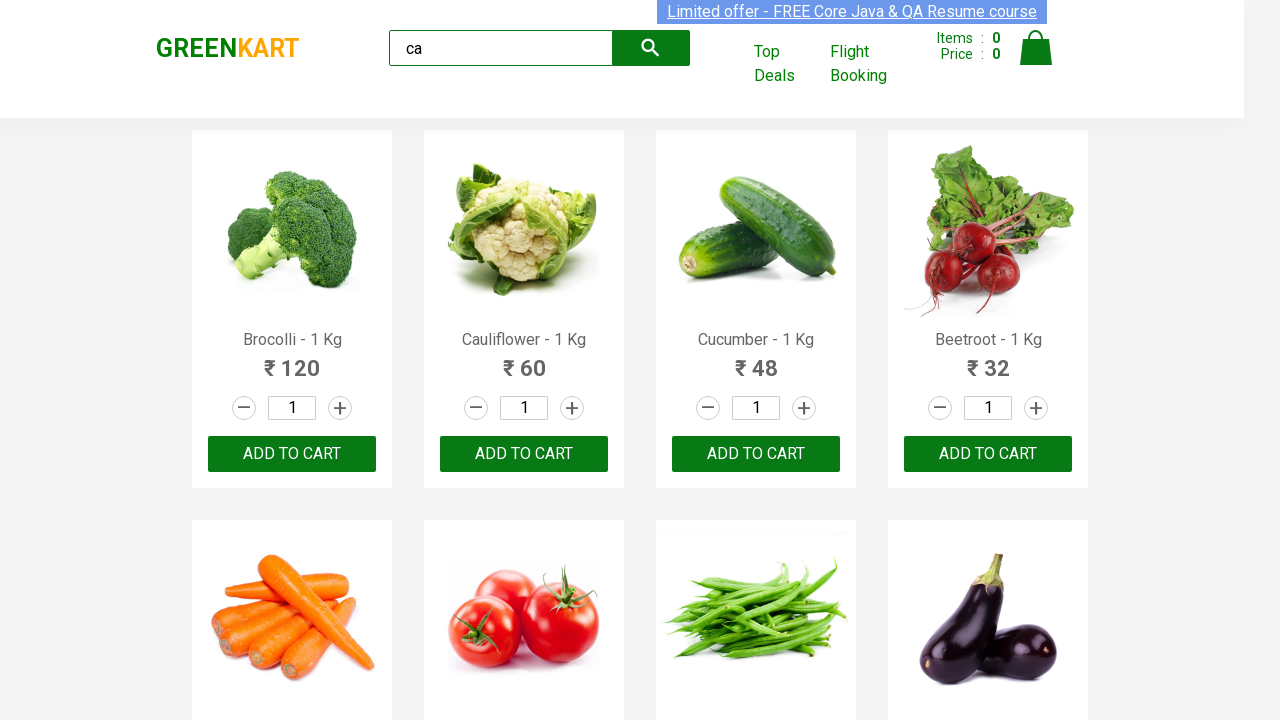

Waited 2 seconds for search results to load
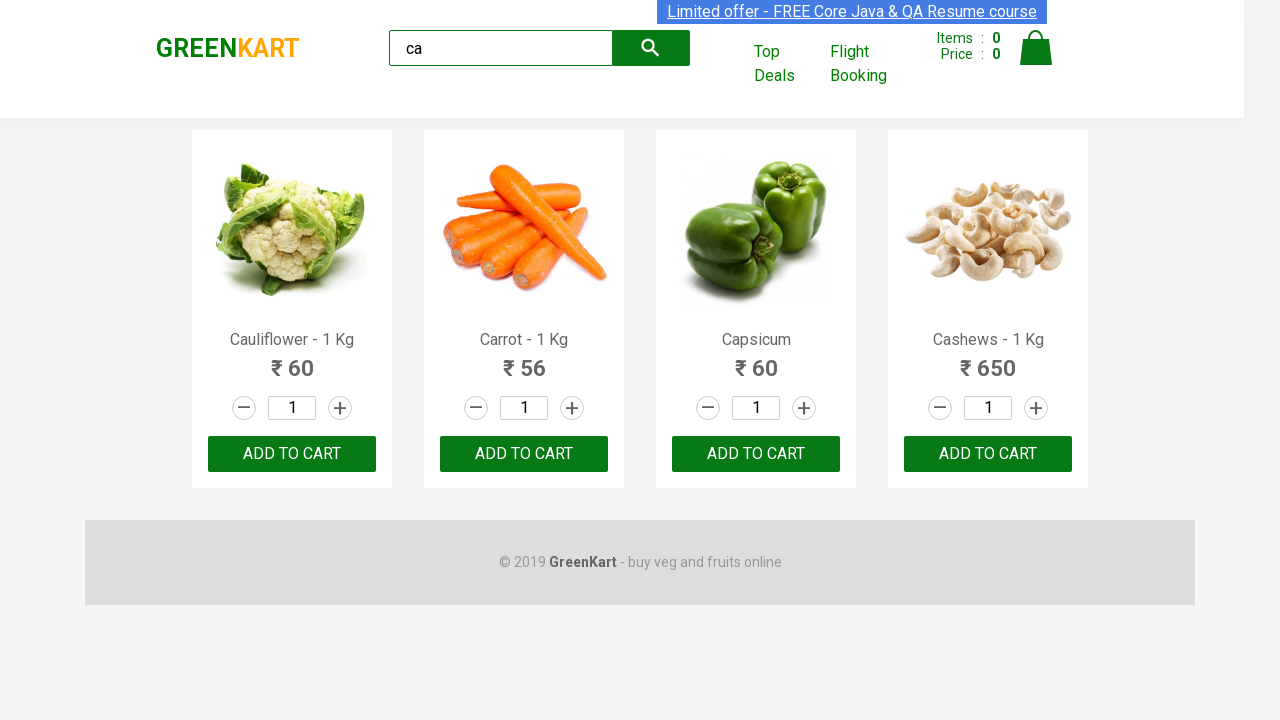

Located all product elements on the page
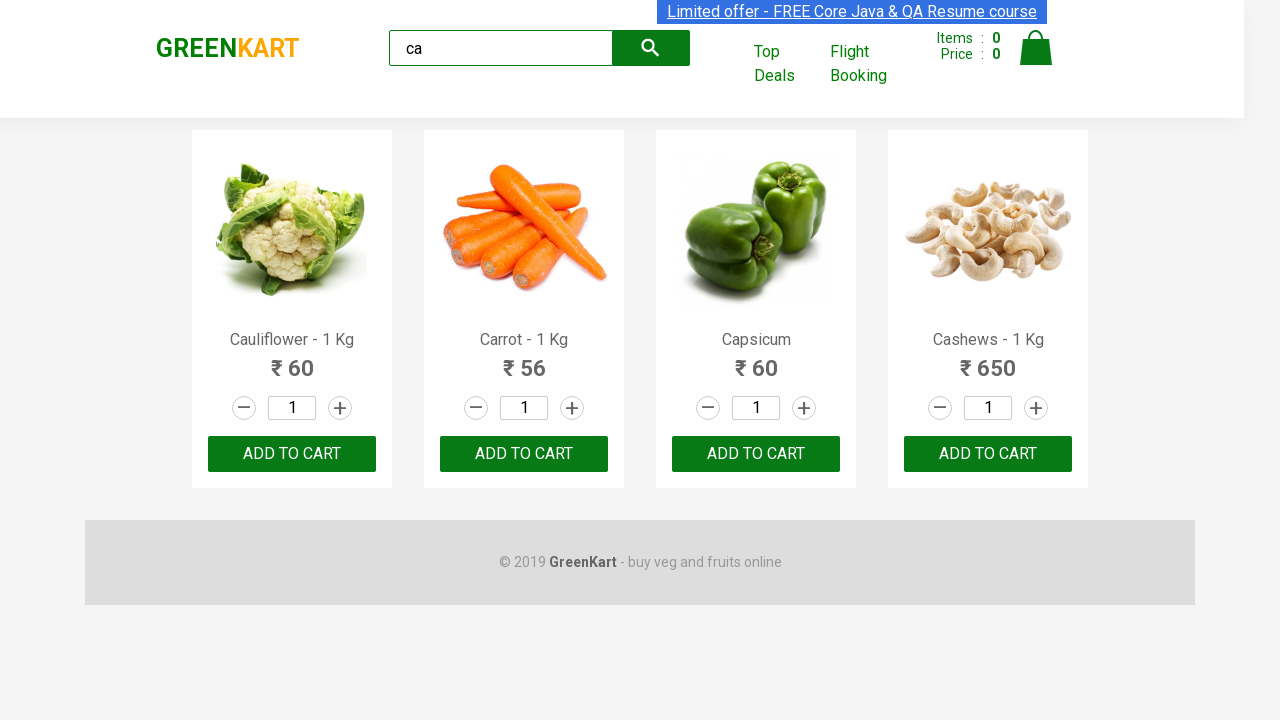

Found Cashews product and clicked Add to Cart button at (988, 454) on .products .product >> nth=3 >> button
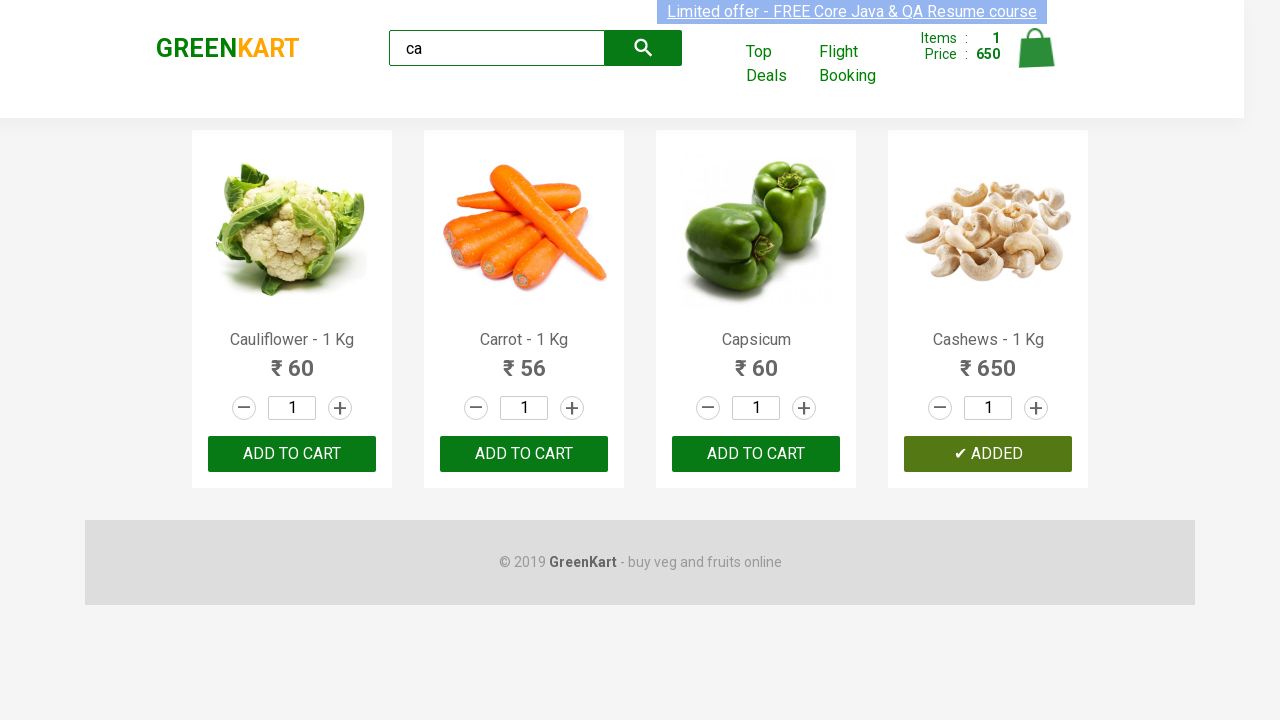

Clicked cart icon to view shopping cart at (1036, 48) on .cart-icon > img
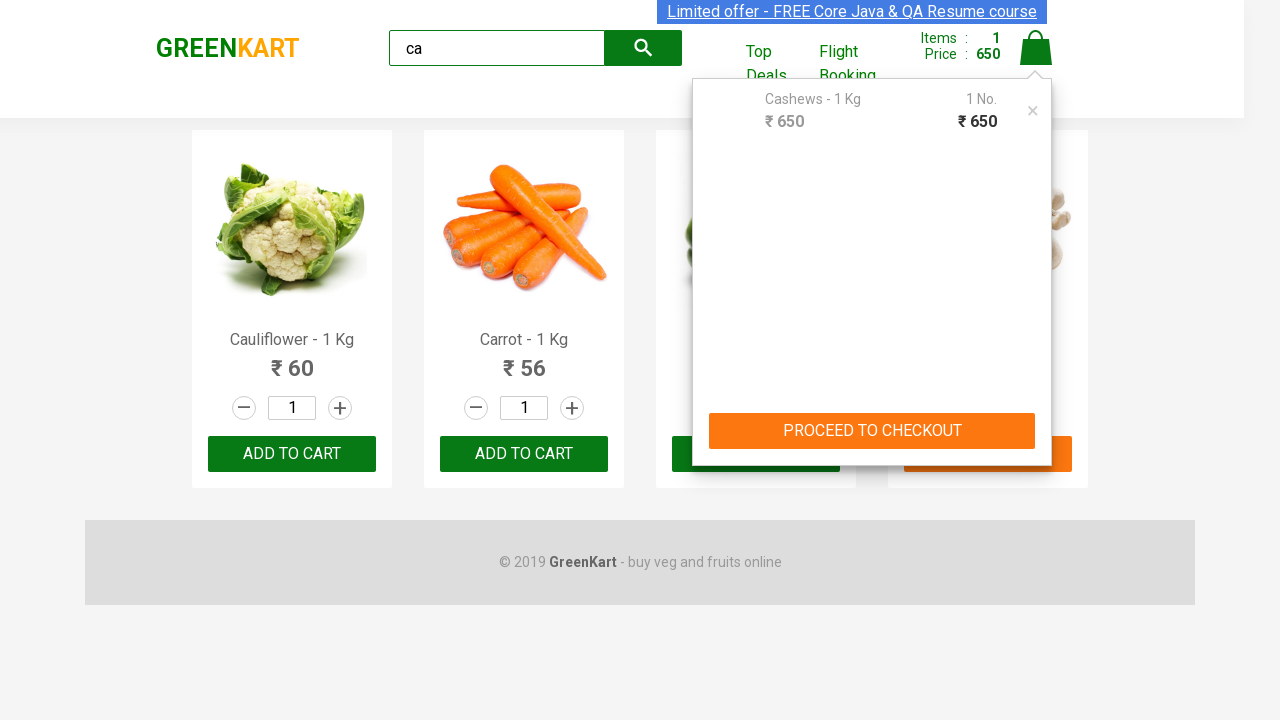

Clicked PROCEED TO CHECKOUT button at (872, 431) on text=PROCEED TO CHECKOUT
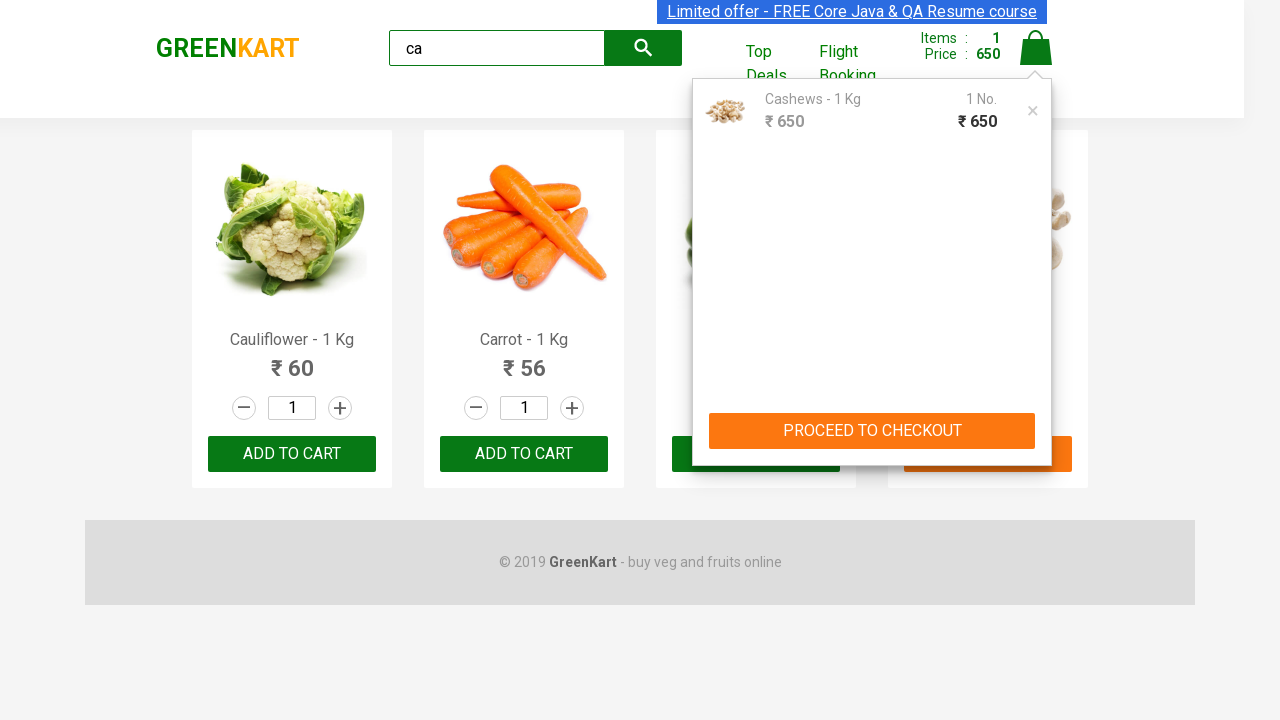

Clicked Place Order button to complete purchase at (1036, 420) on text=Place Order
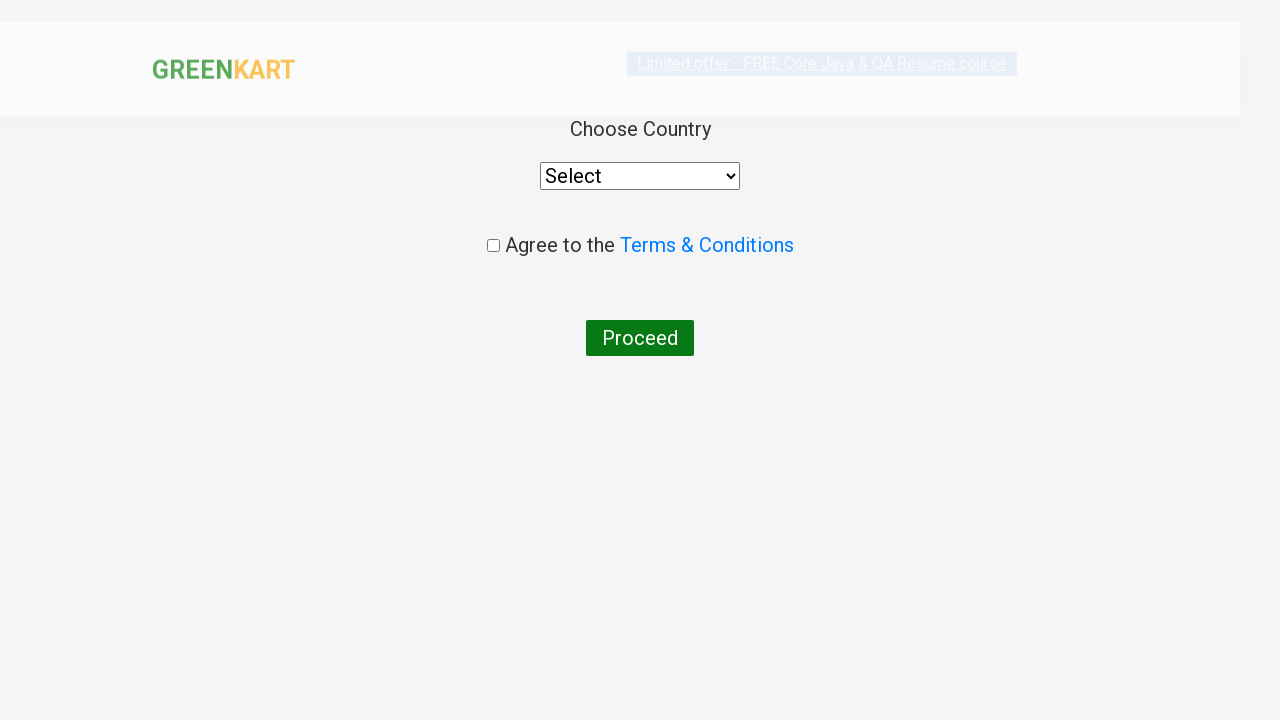

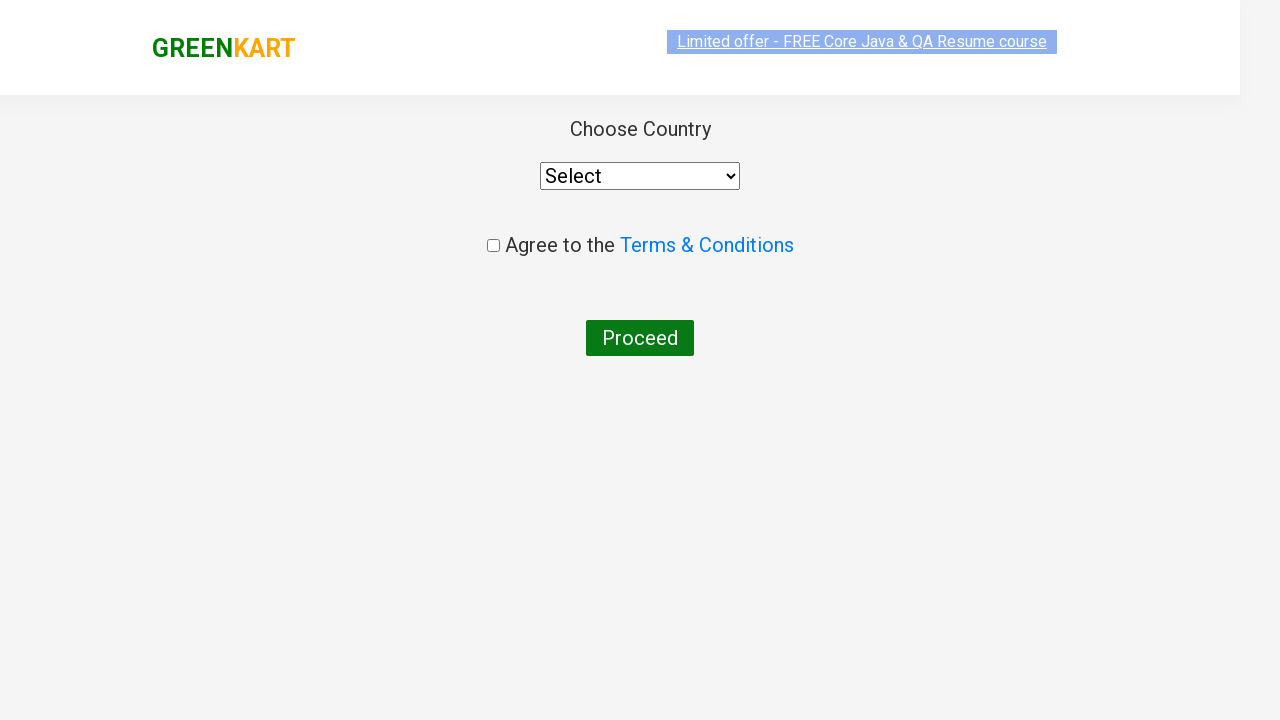